Tests Hacker News search functionality by searching for "testdriven" and verifying results appear

Starting URL: https://news.ycombinator.com

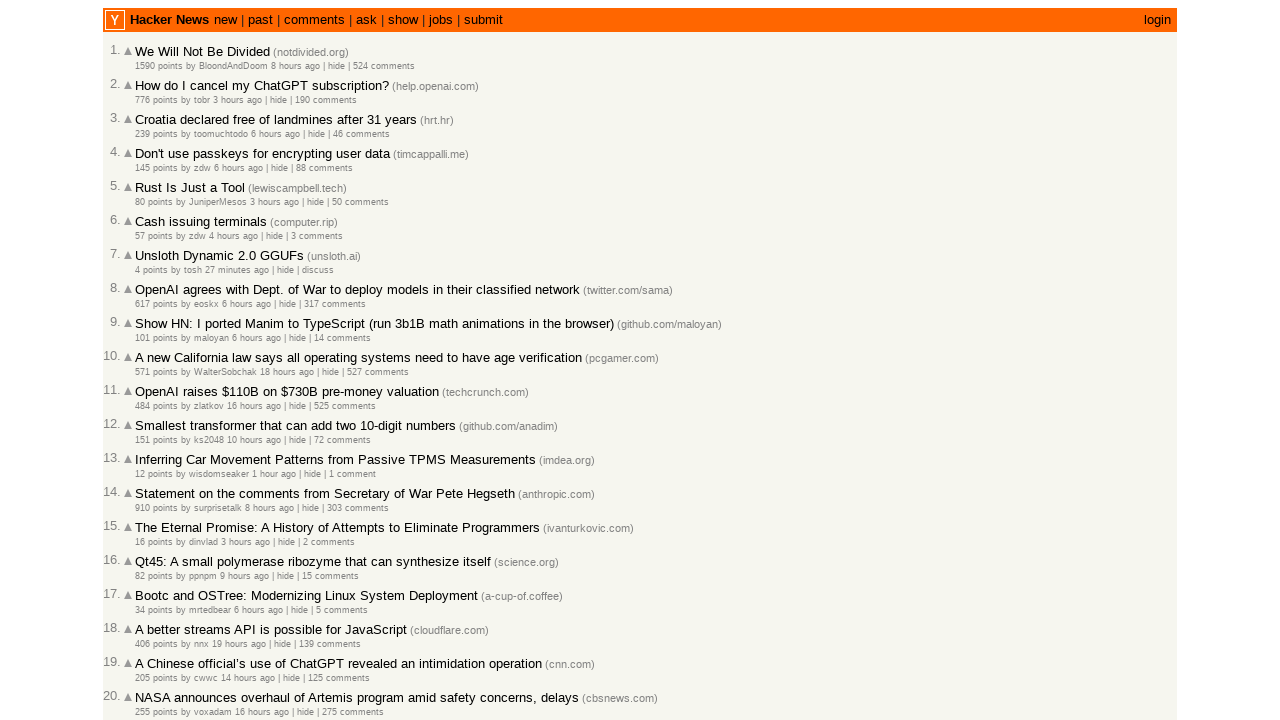

Filled search box with 'testdriven' on input[name='q']
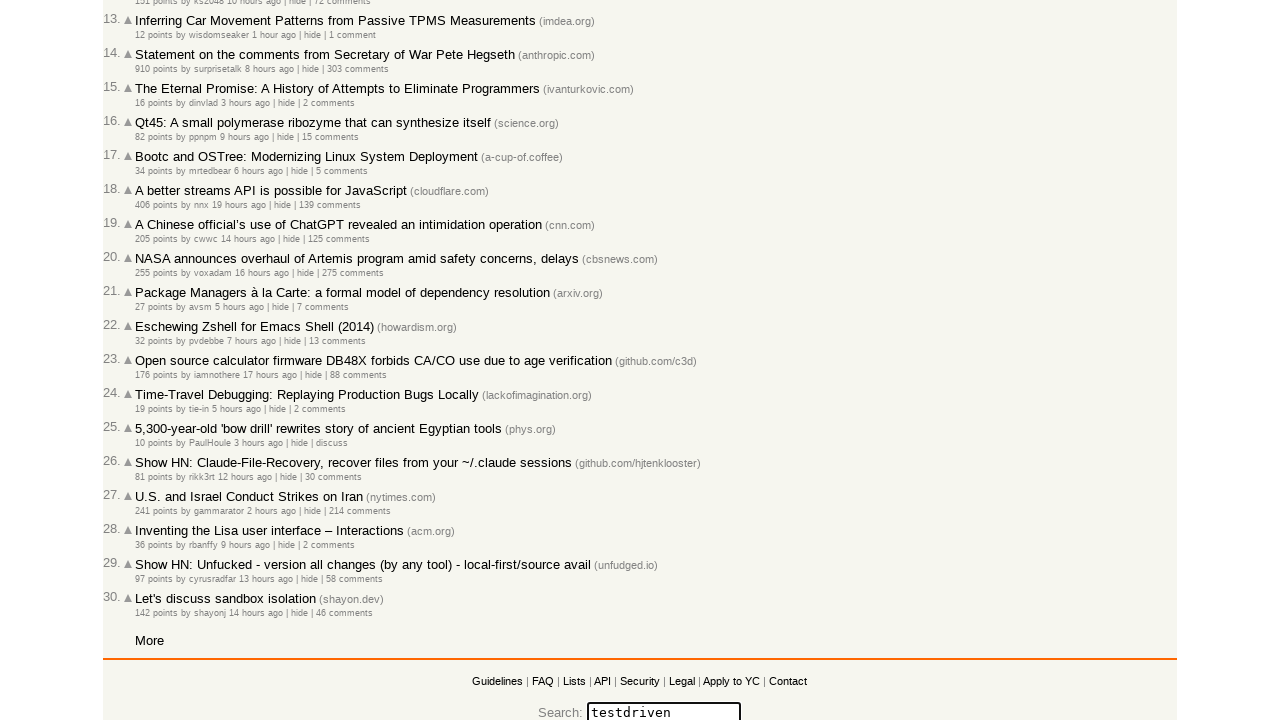

Pressed Enter to submit search query on input[name='q']
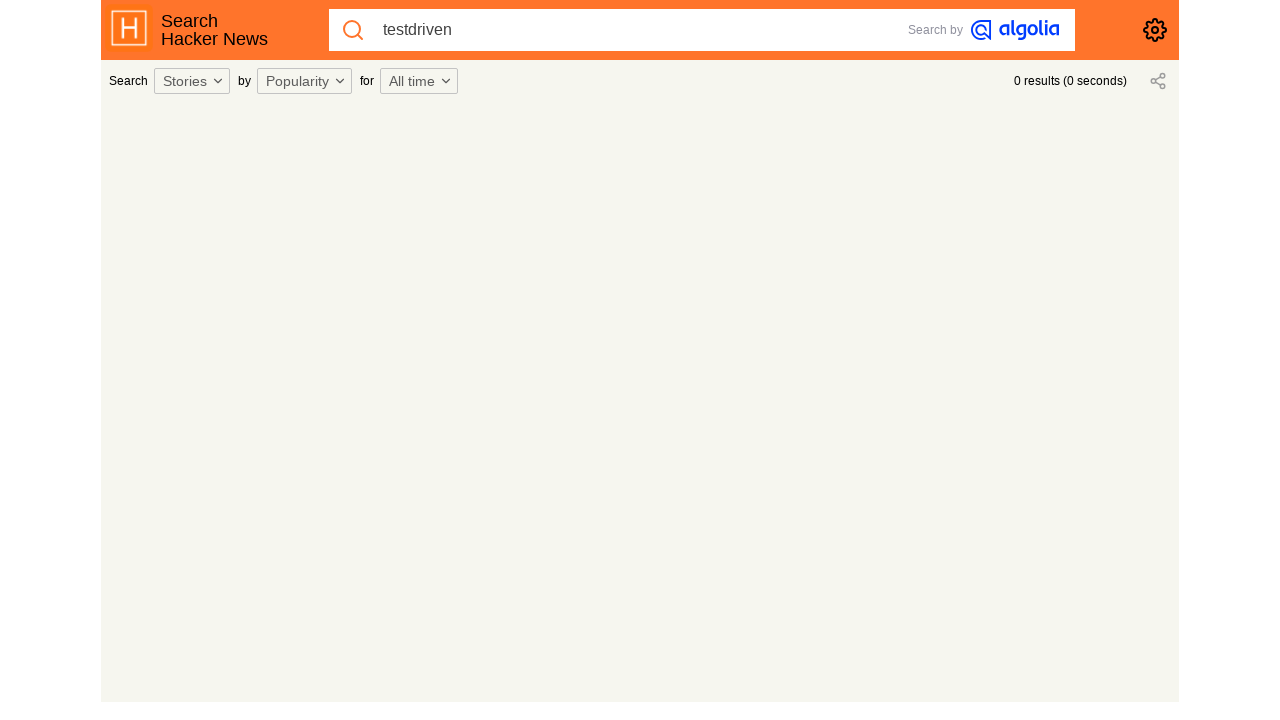

Search results loaded successfully
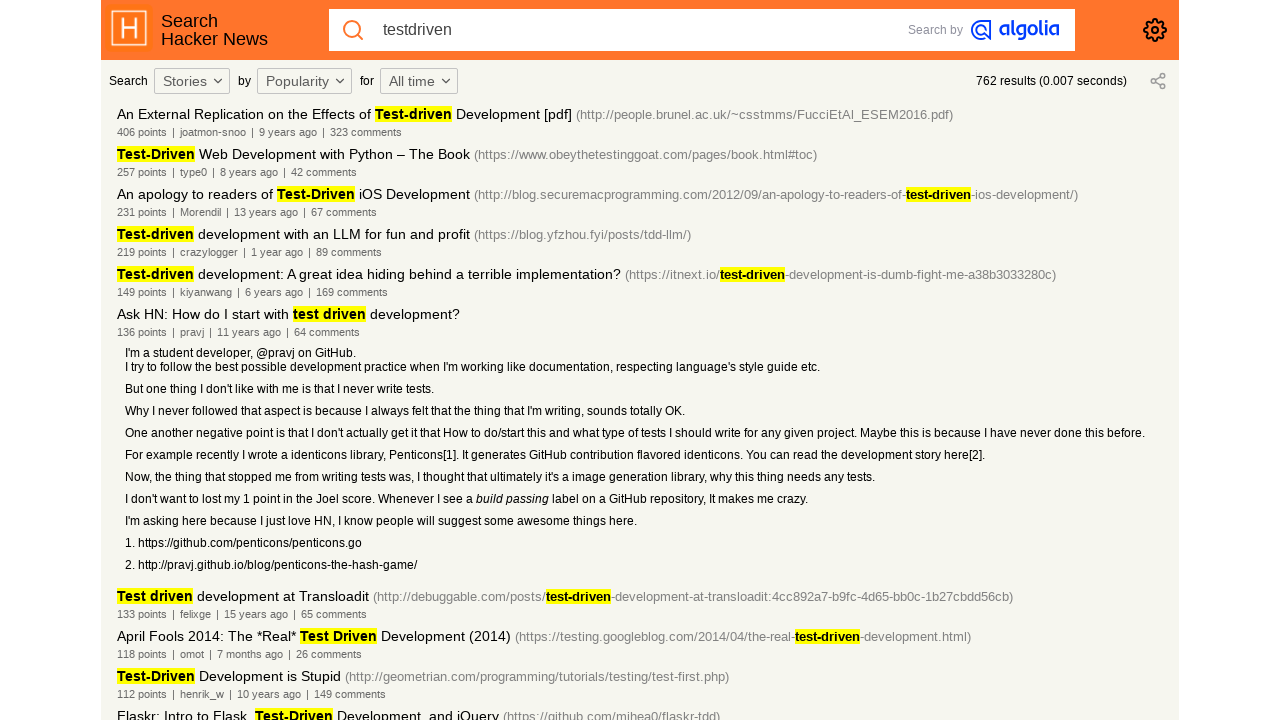

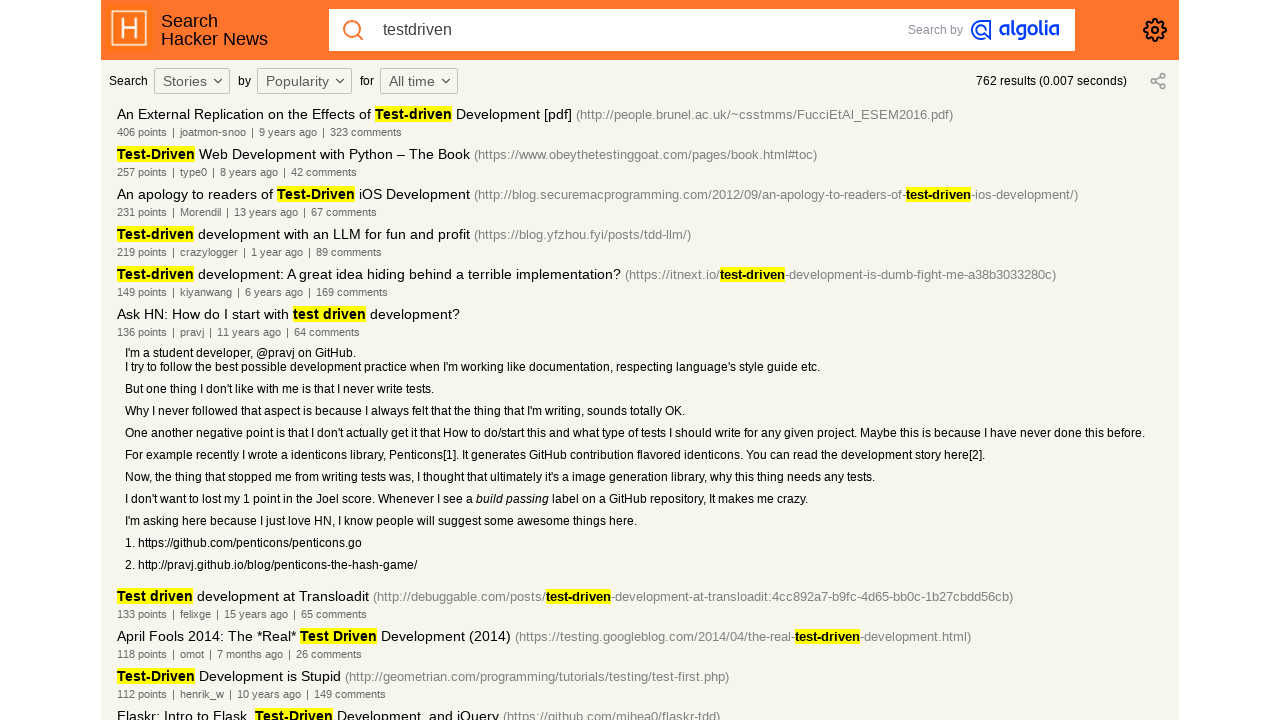